Navigates to the SDET Live website and maximizes the browser window

Starting URL: https://sdet.live

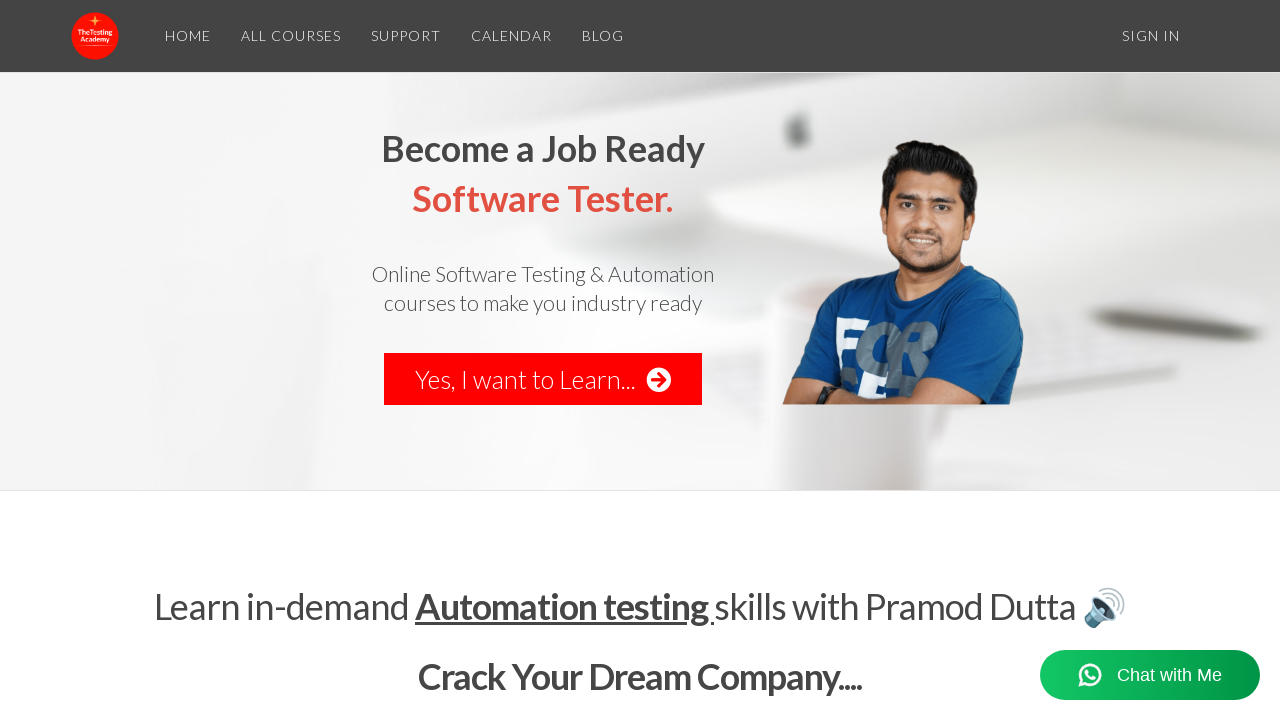

Navigated to https://sdet.live
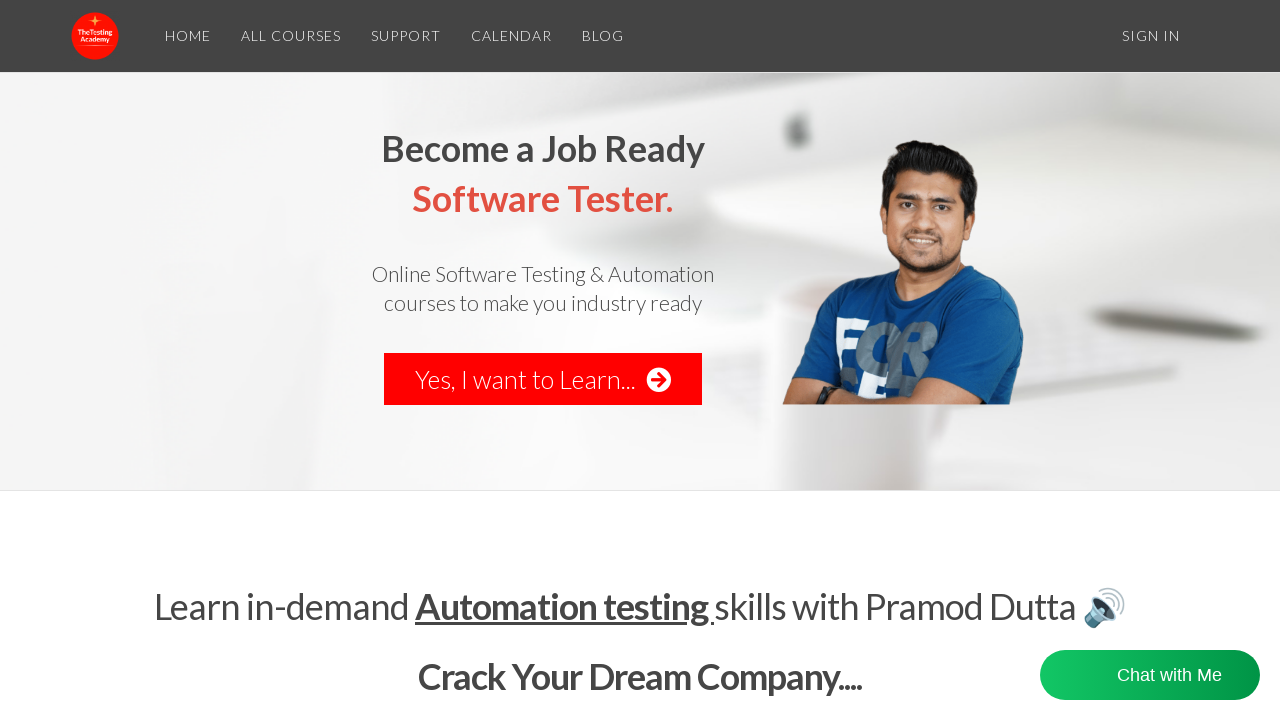

Maximized browser window to 1920x1080
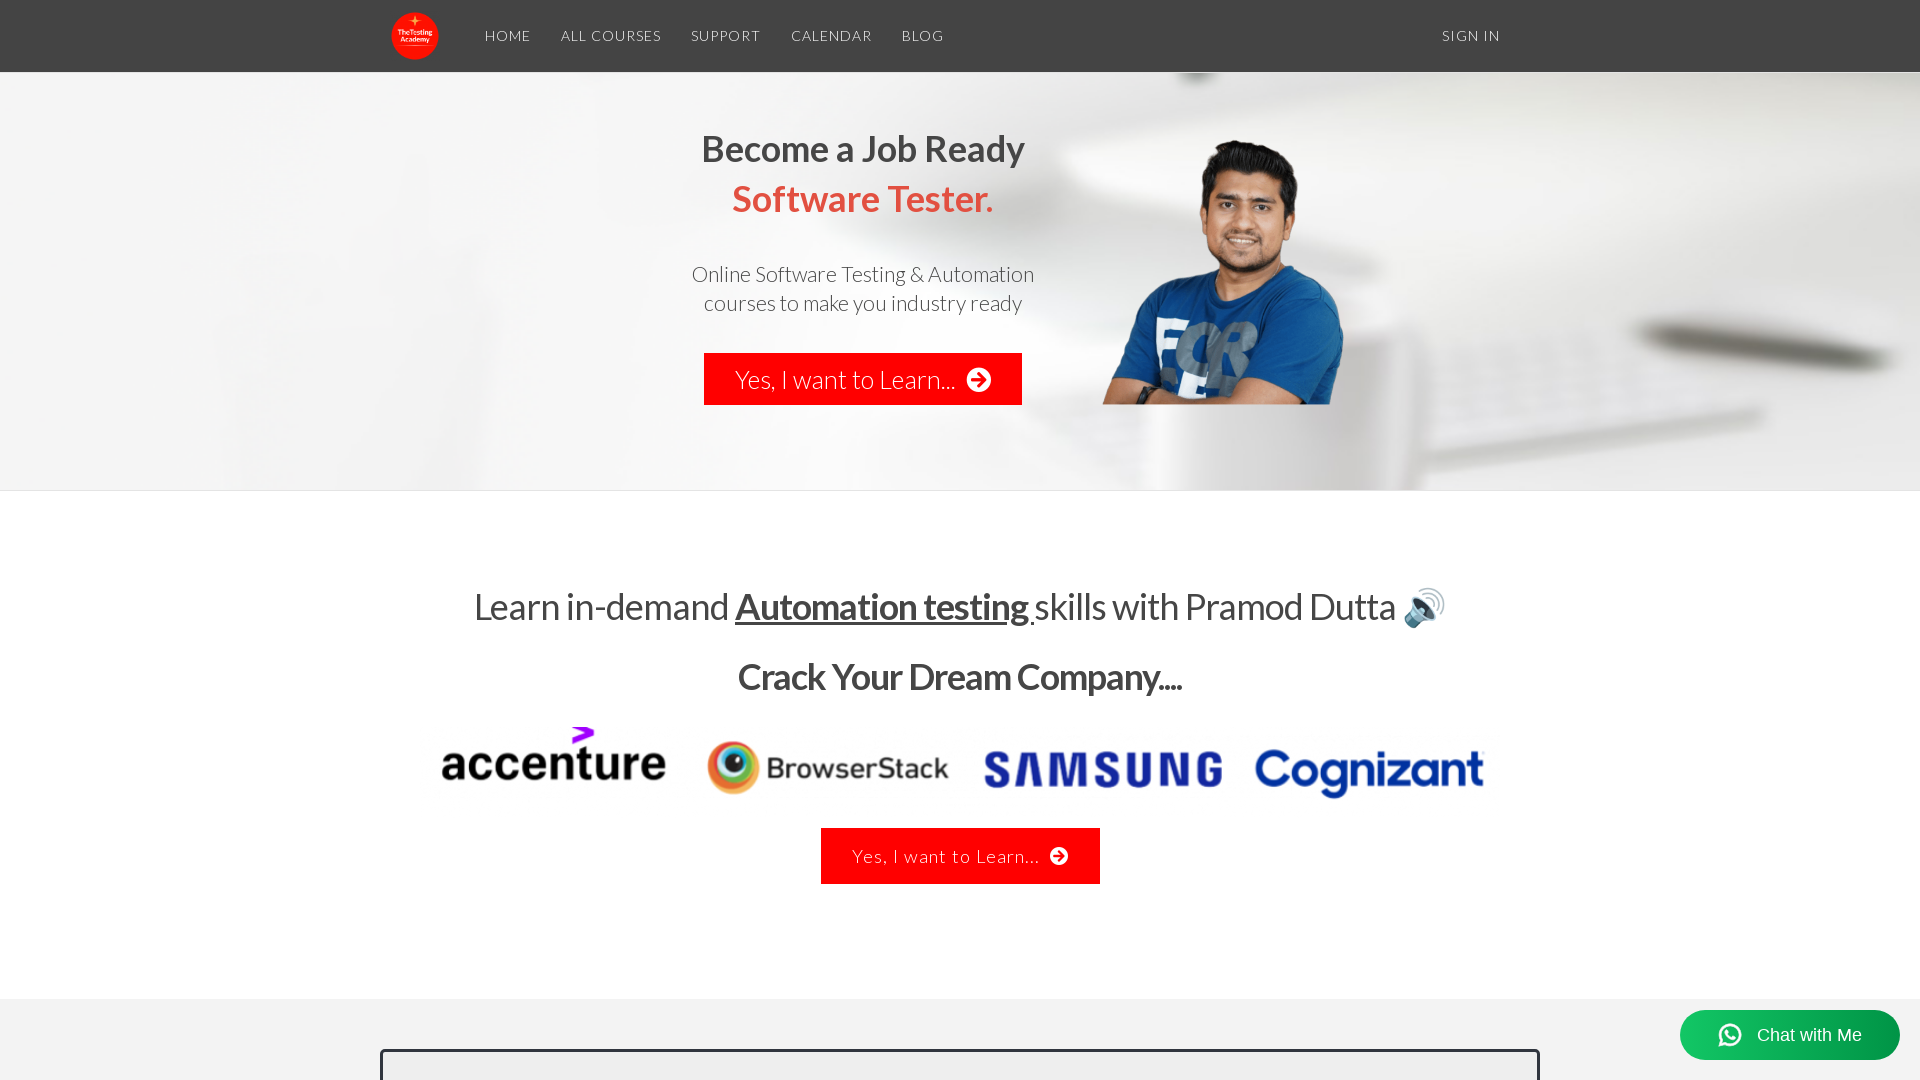

Page fully loaded (DOM content ready)
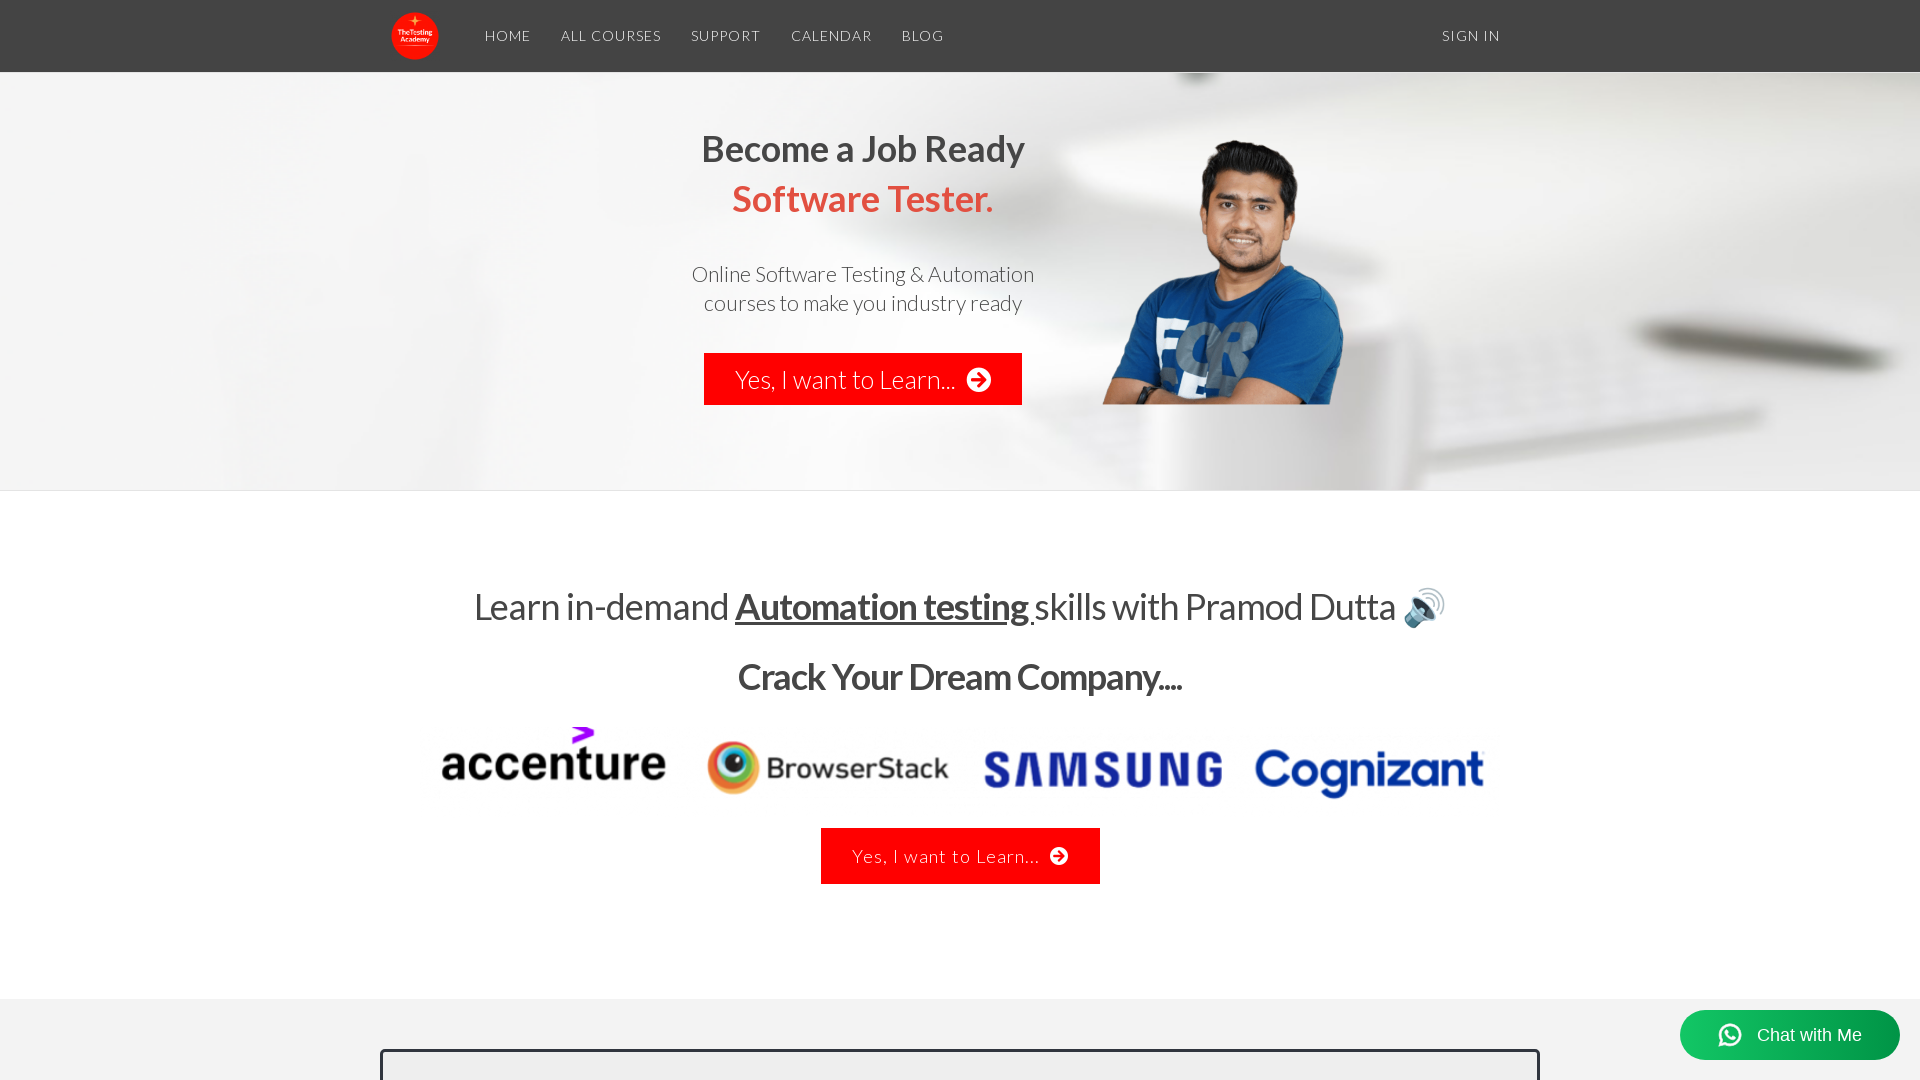

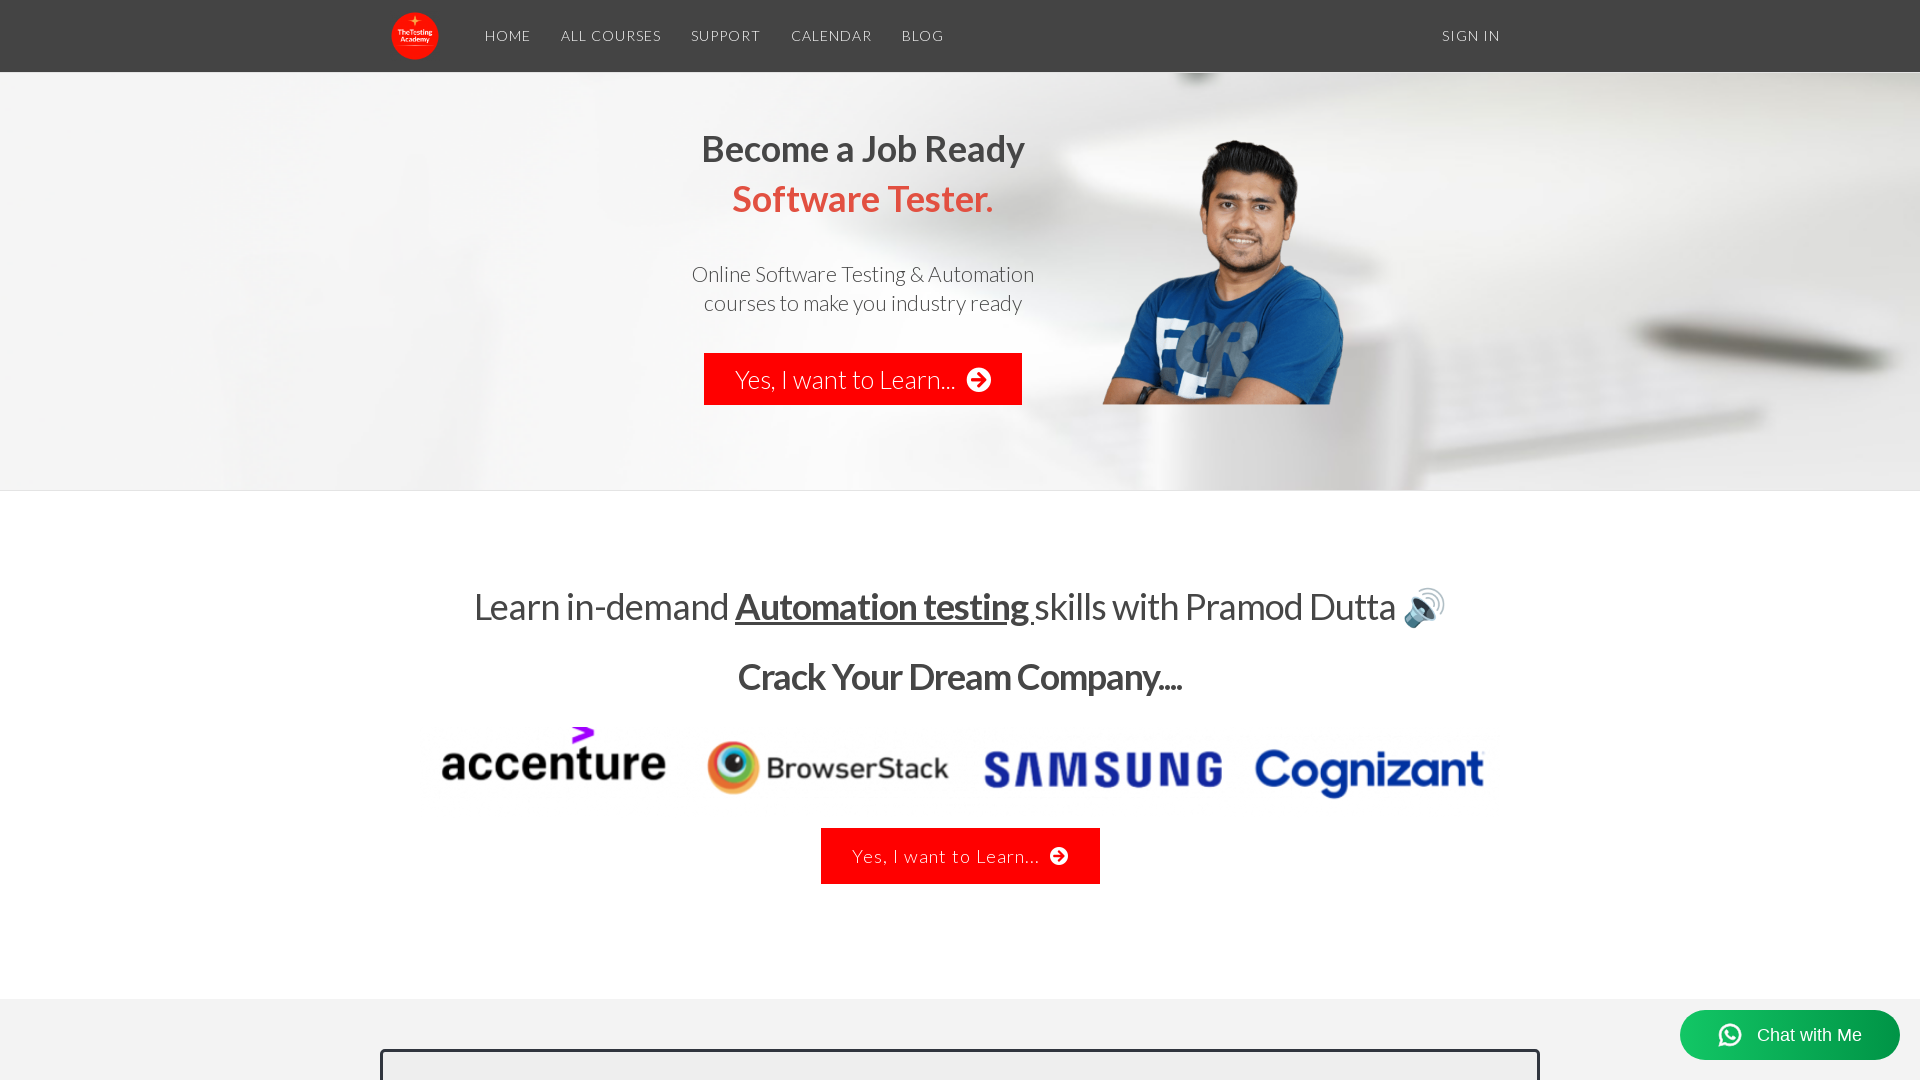